Tests that a todo item is removed if edited to an empty string.

Starting URL: https://demo.playwright.dev/todomvc

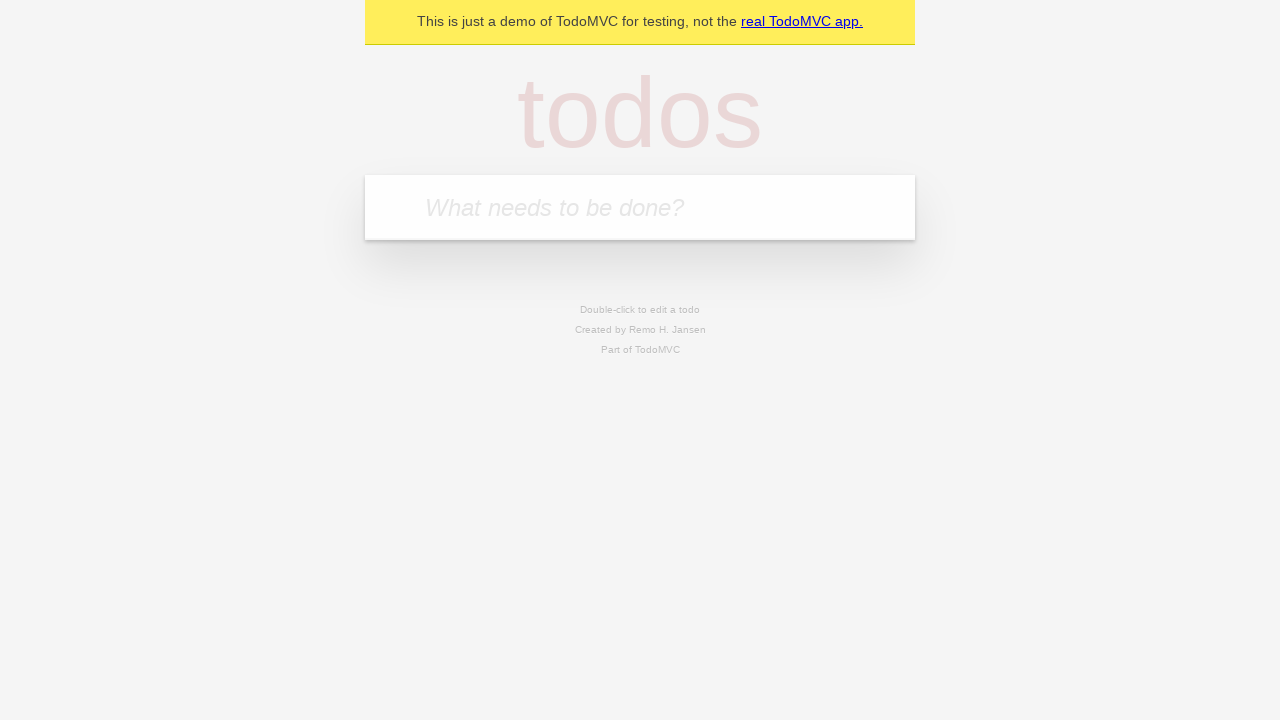

Filled todo input with 'buy some cheese' on internal:attr=[placeholder="What needs to be done?"i]
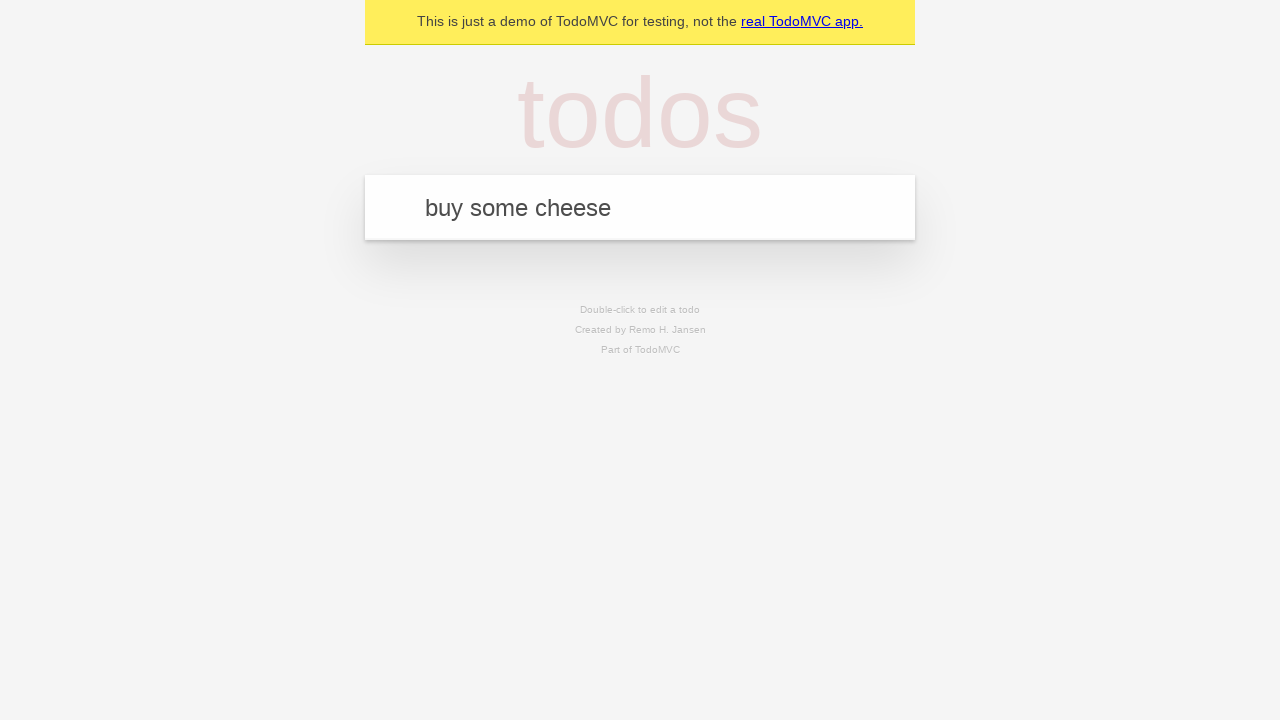

Pressed Enter to create first todo item on internal:attr=[placeholder="What needs to be done?"i]
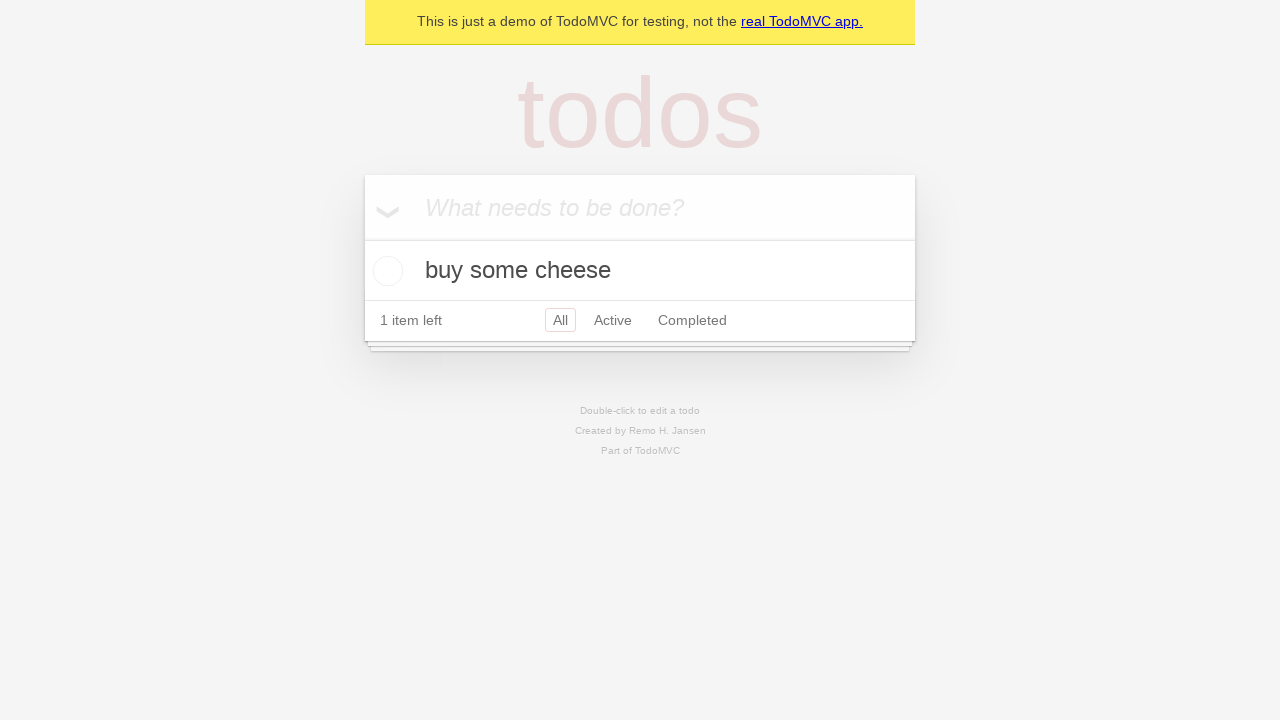

Filled todo input with 'feed the cat' on internal:attr=[placeholder="What needs to be done?"i]
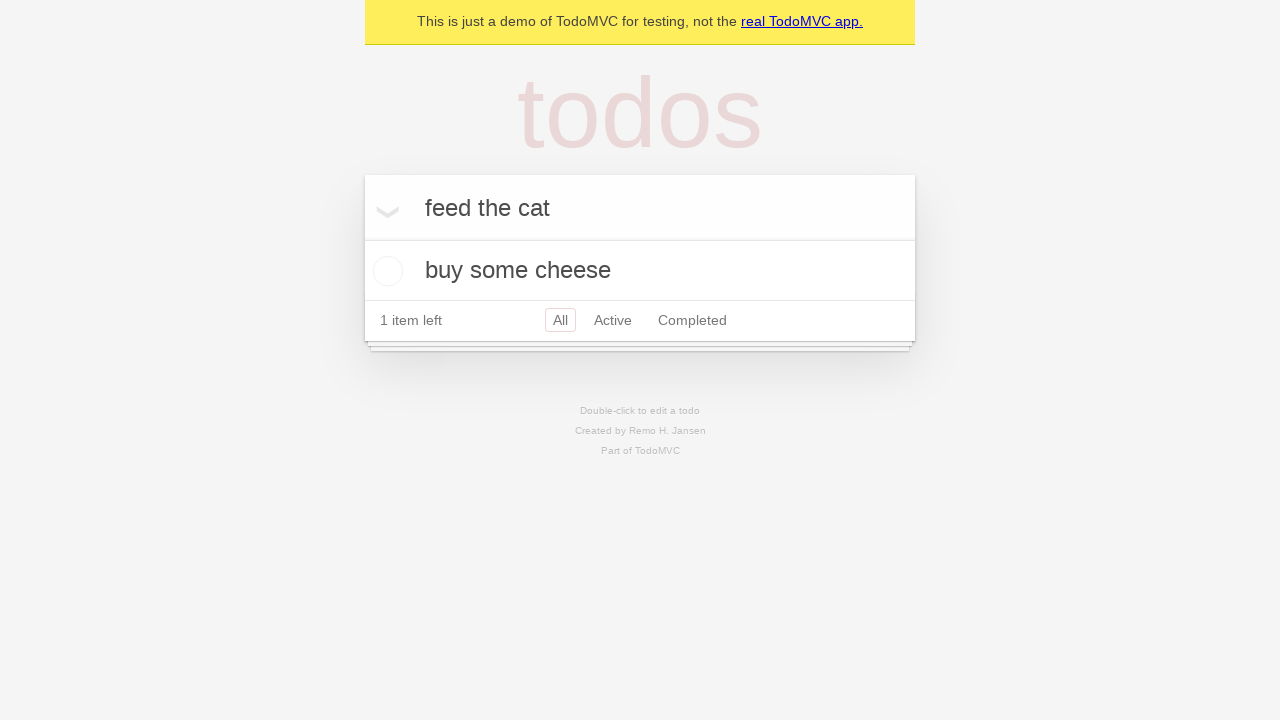

Pressed Enter to create second todo item on internal:attr=[placeholder="What needs to be done?"i]
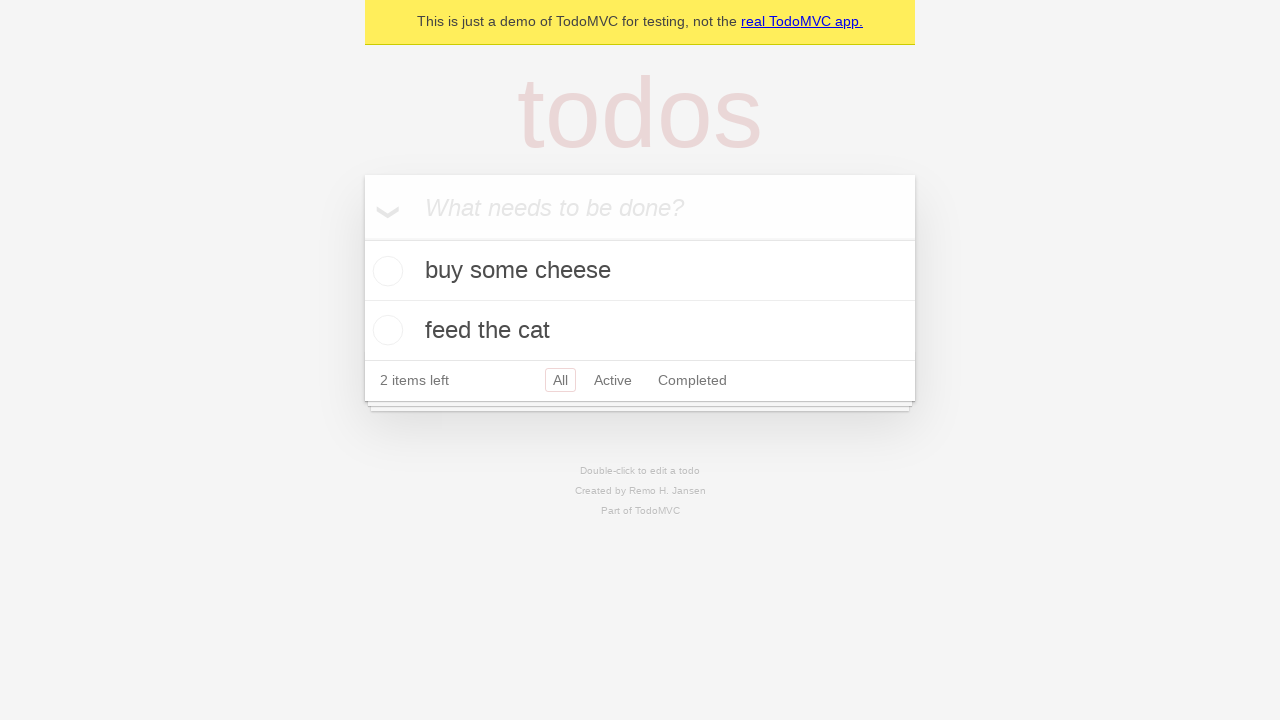

Filled todo input with 'book a doctors appointment' on internal:attr=[placeholder="What needs to be done?"i]
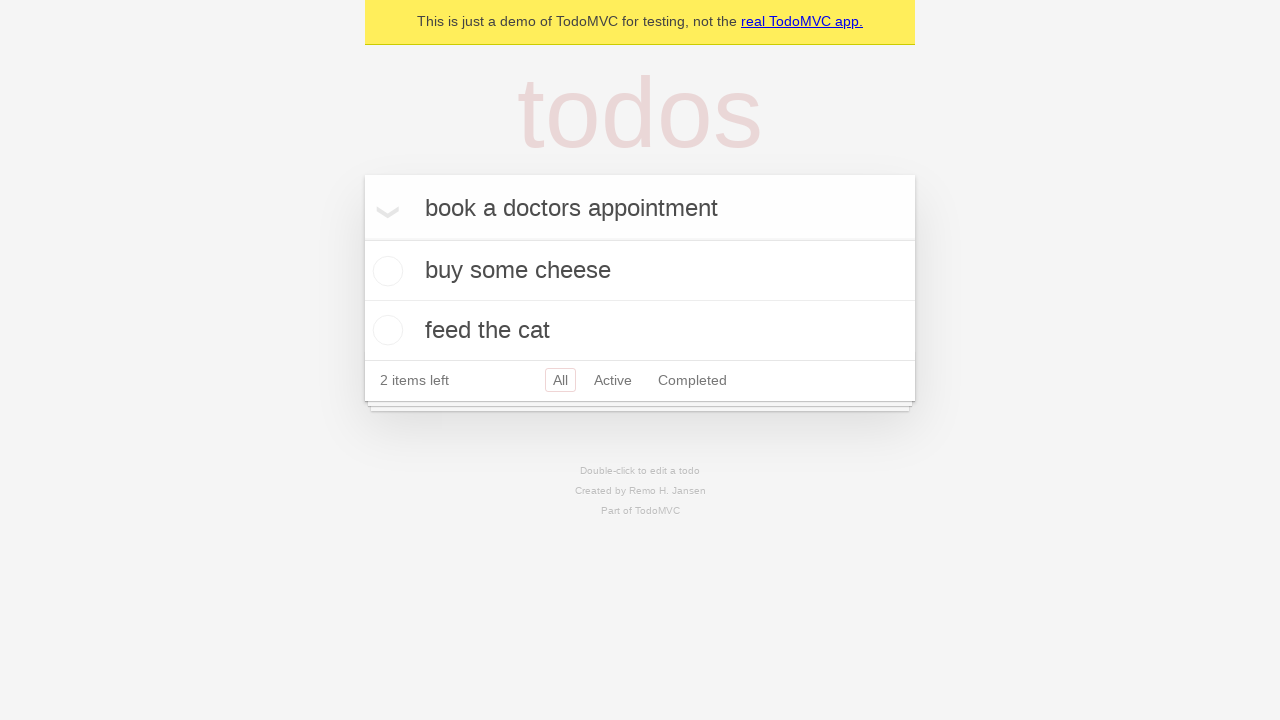

Pressed Enter to create third todo item on internal:attr=[placeholder="What needs to be done?"i]
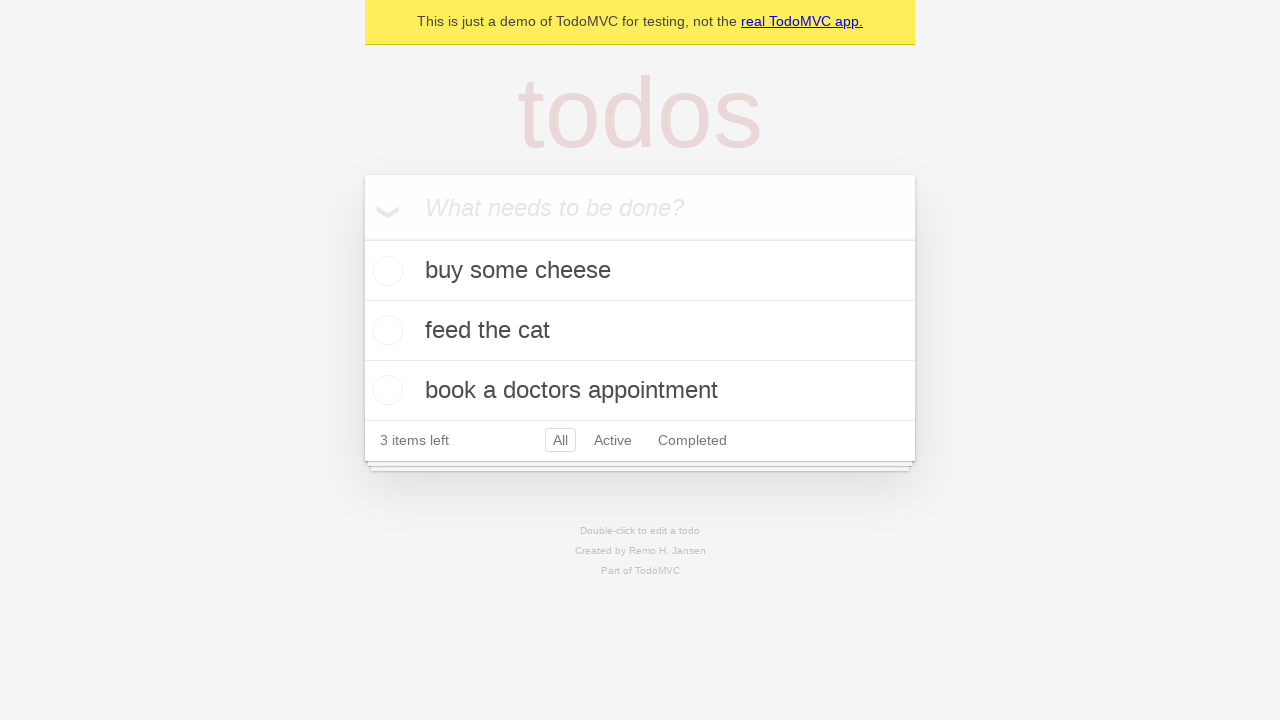

Waited for third todo item to load
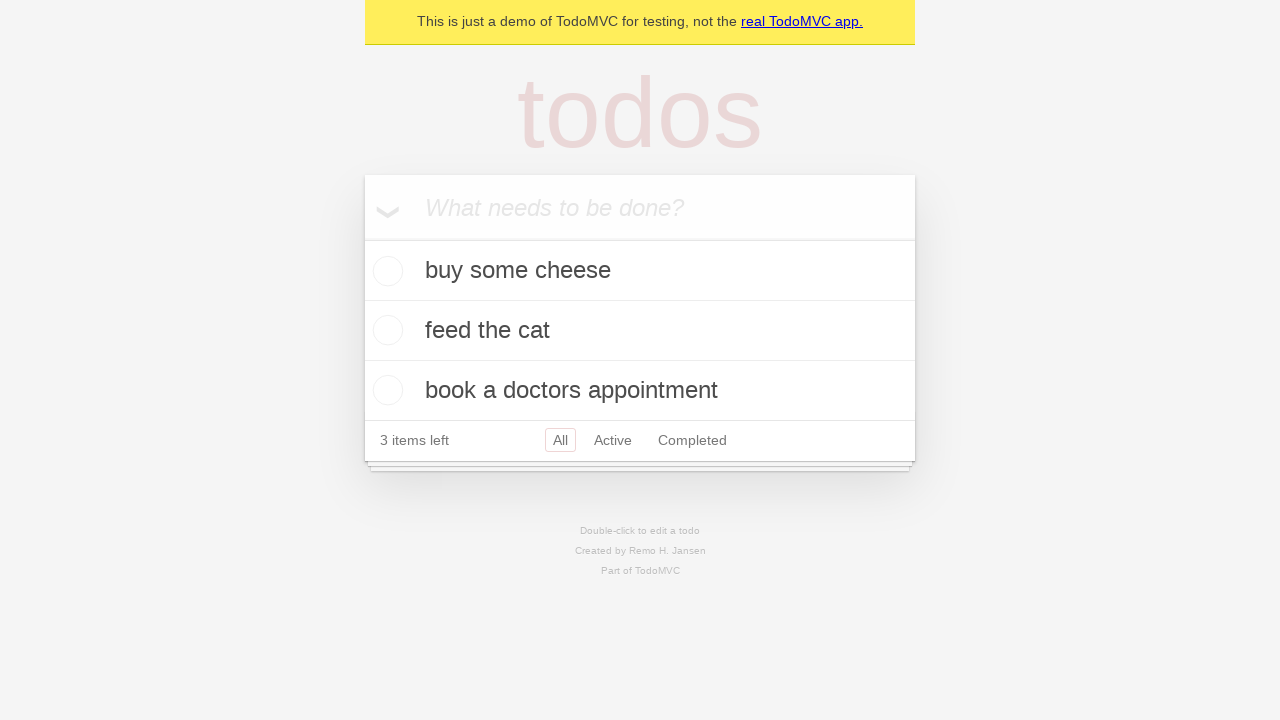

Double-clicked second todo item to enter edit mode at (640, 331) on [data-testid='todo-item'] >> nth=1
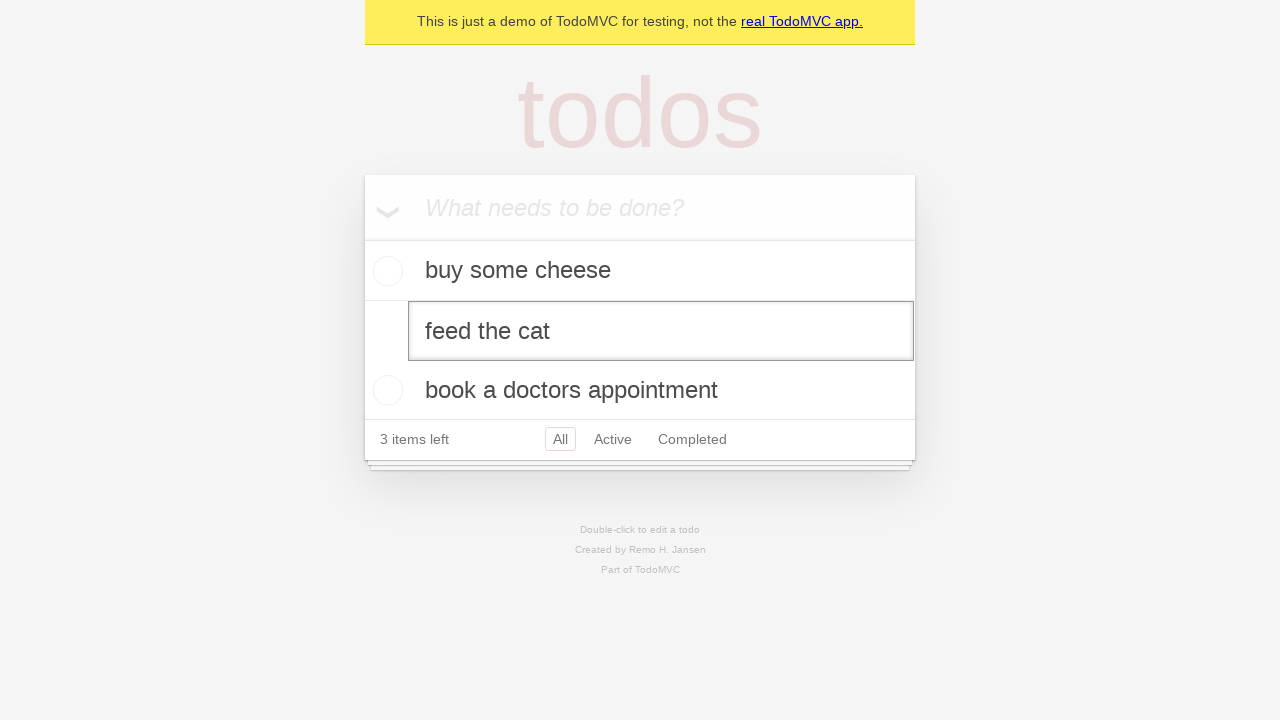

Cleared text from edit input field on [data-testid='todo-item'] >> nth=1 >> internal:role=textbox[name="Edit"i]
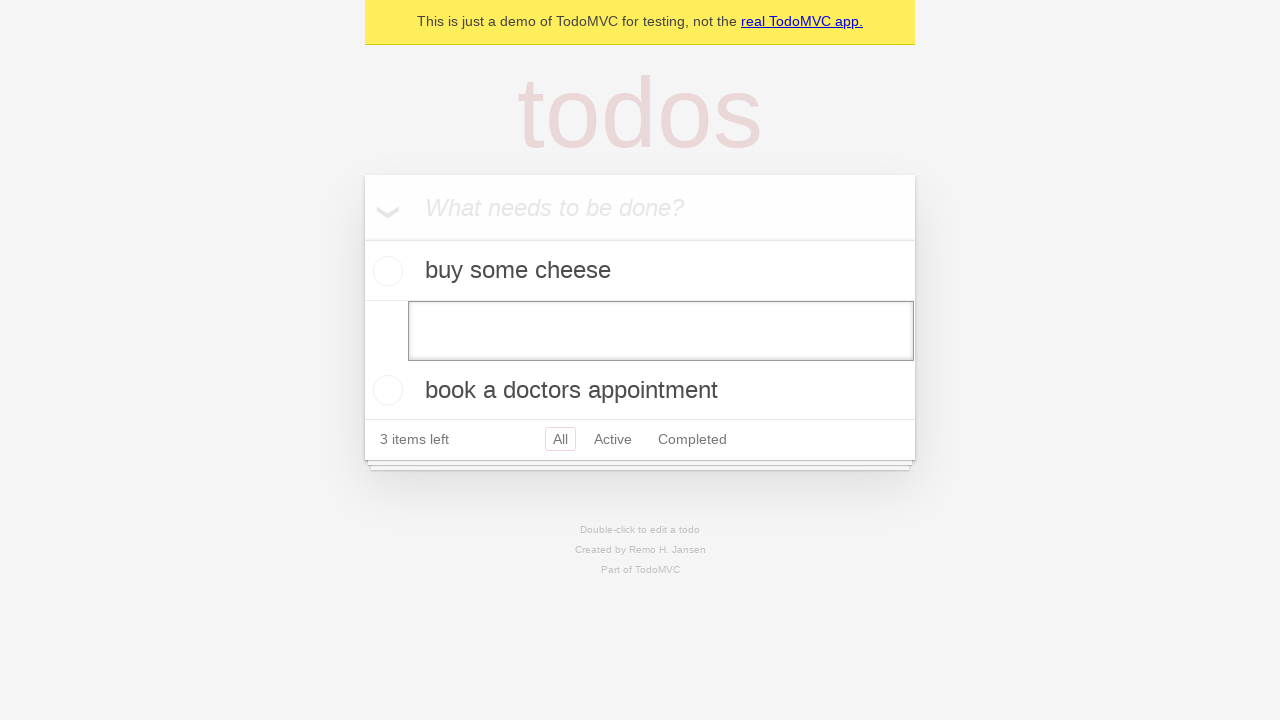

Pressed Enter to confirm empty text, removing the todo item on [data-testid='todo-item'] >> nth=1 >> internal:role=textbox[name="Edit"i]
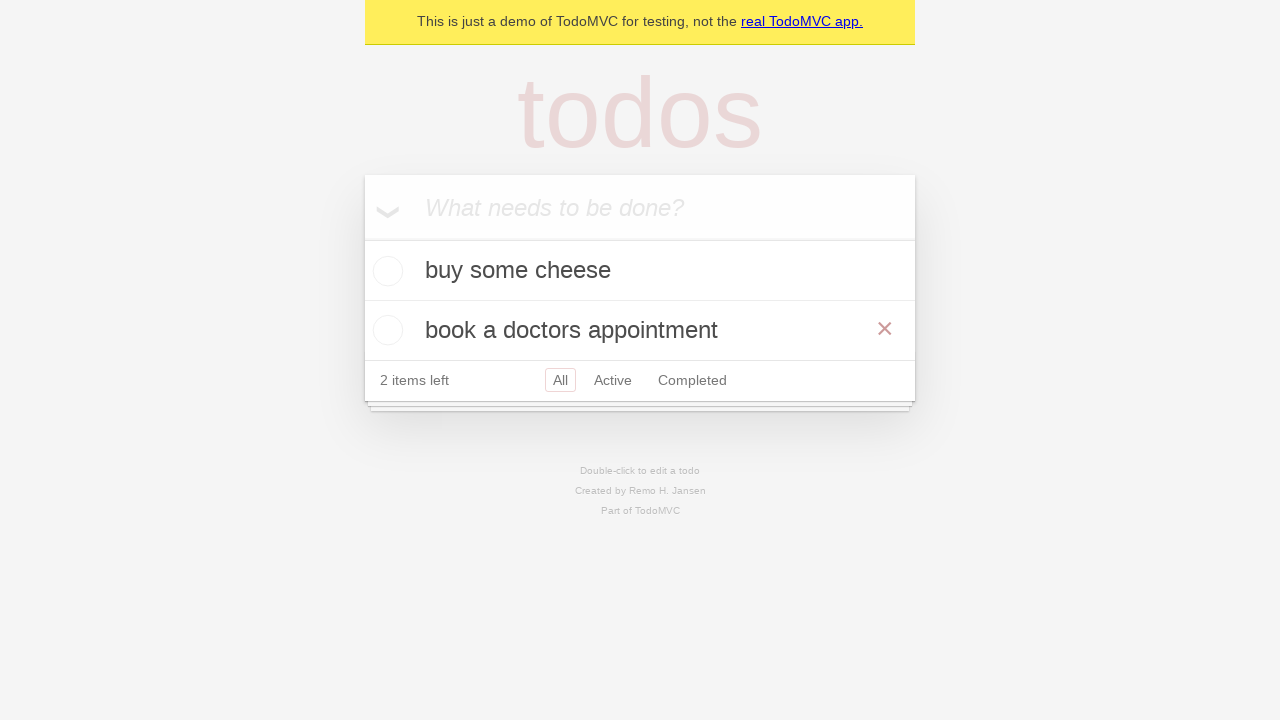

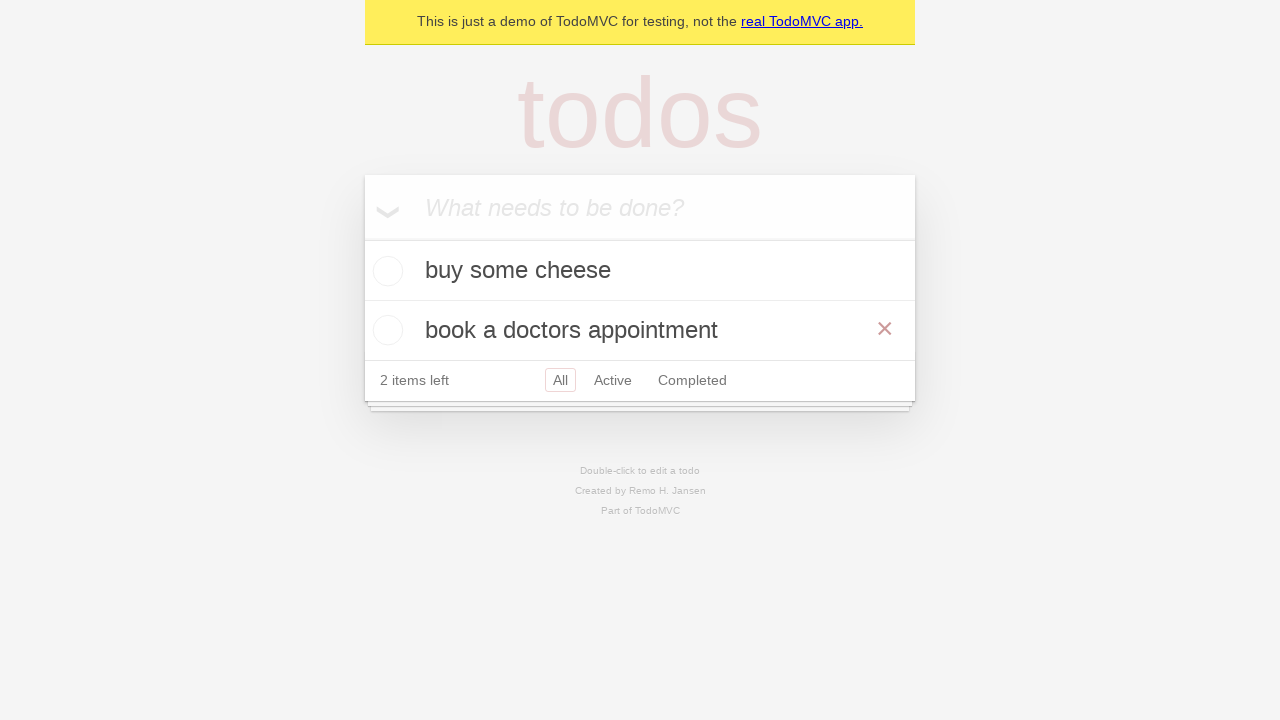